Tests selecting each radio button on the page by iterating through all radio button elements

Starting URL: https://kristinek.github.io/site/examples/actions

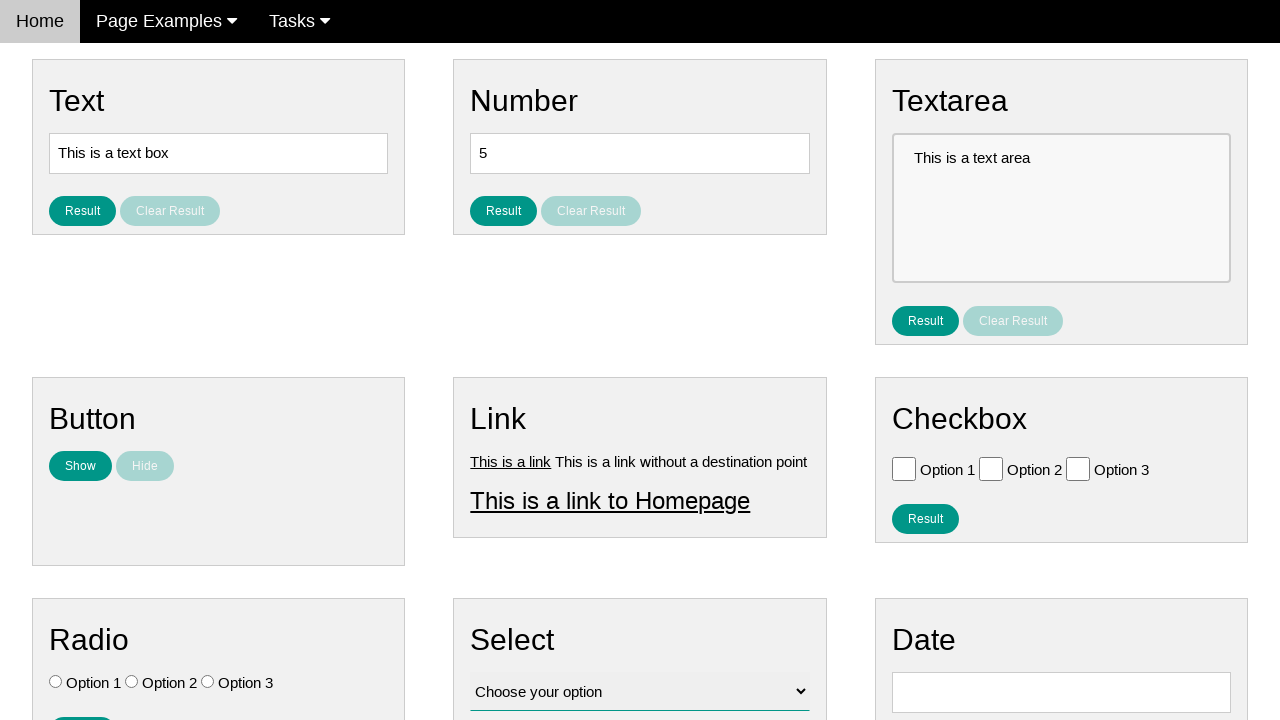

Navigated to radio button actions example page
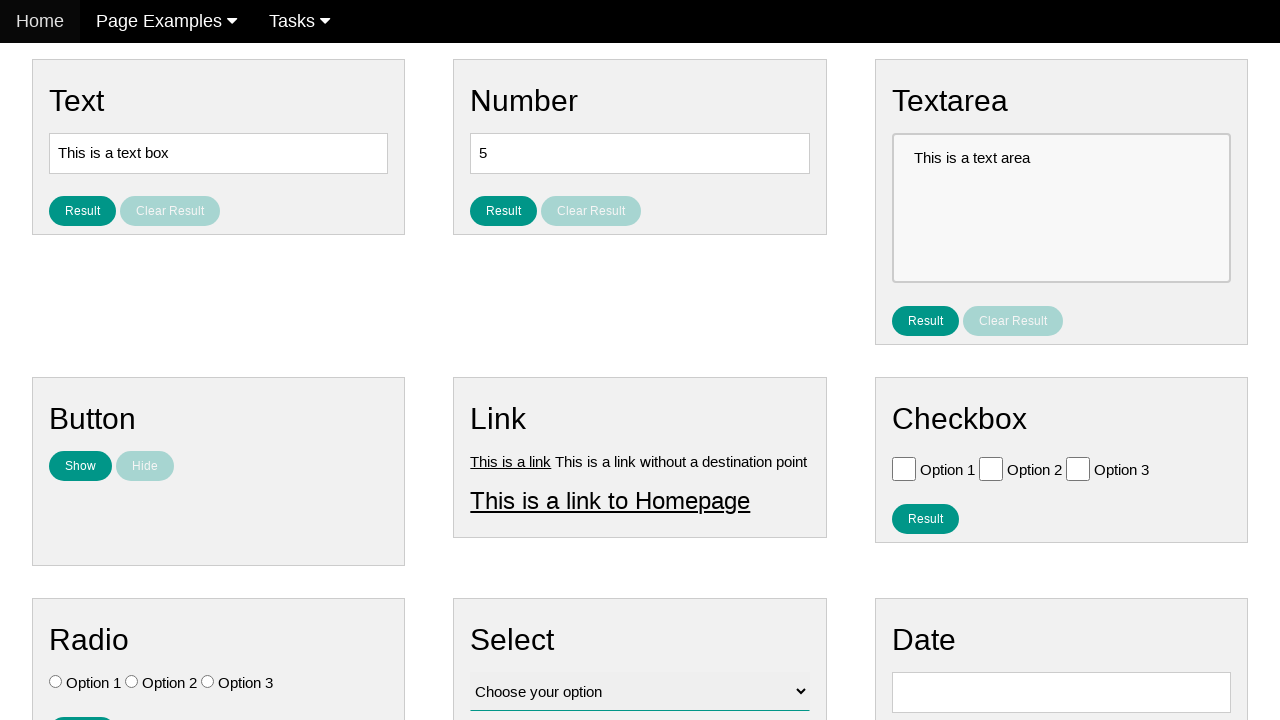

Located all radio button elements on the page
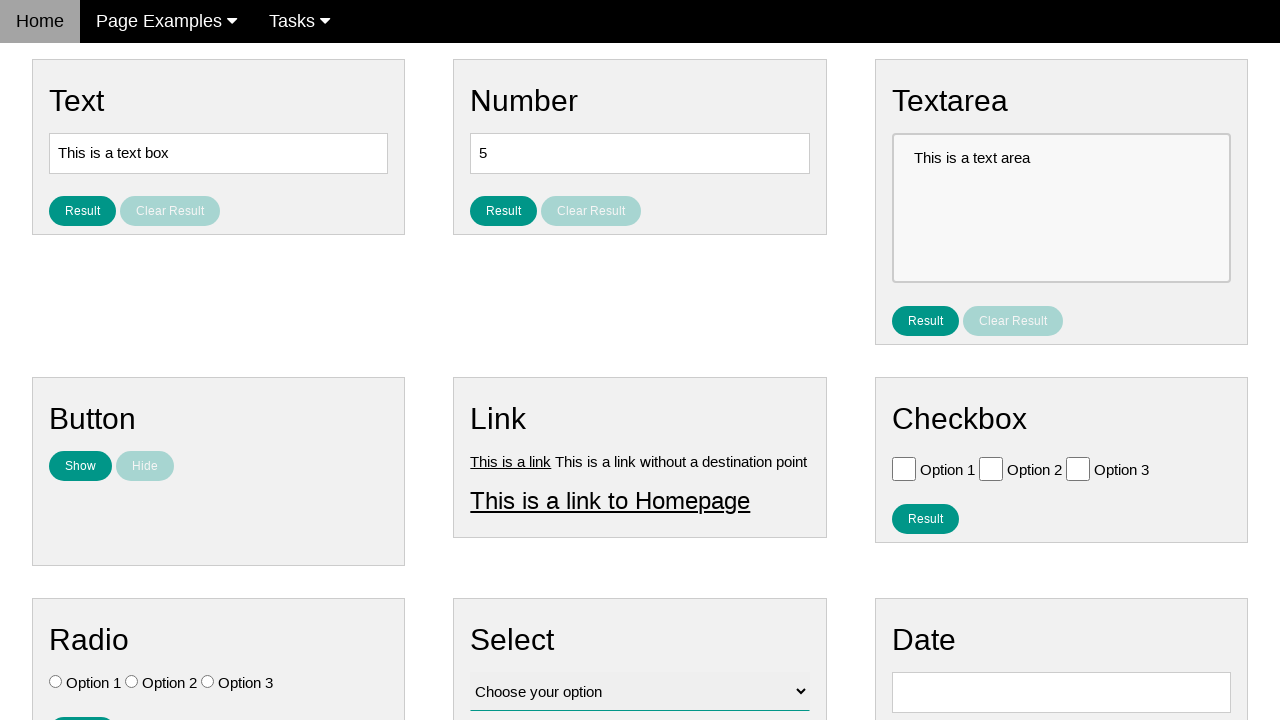

Found 3 radio buttons on the page
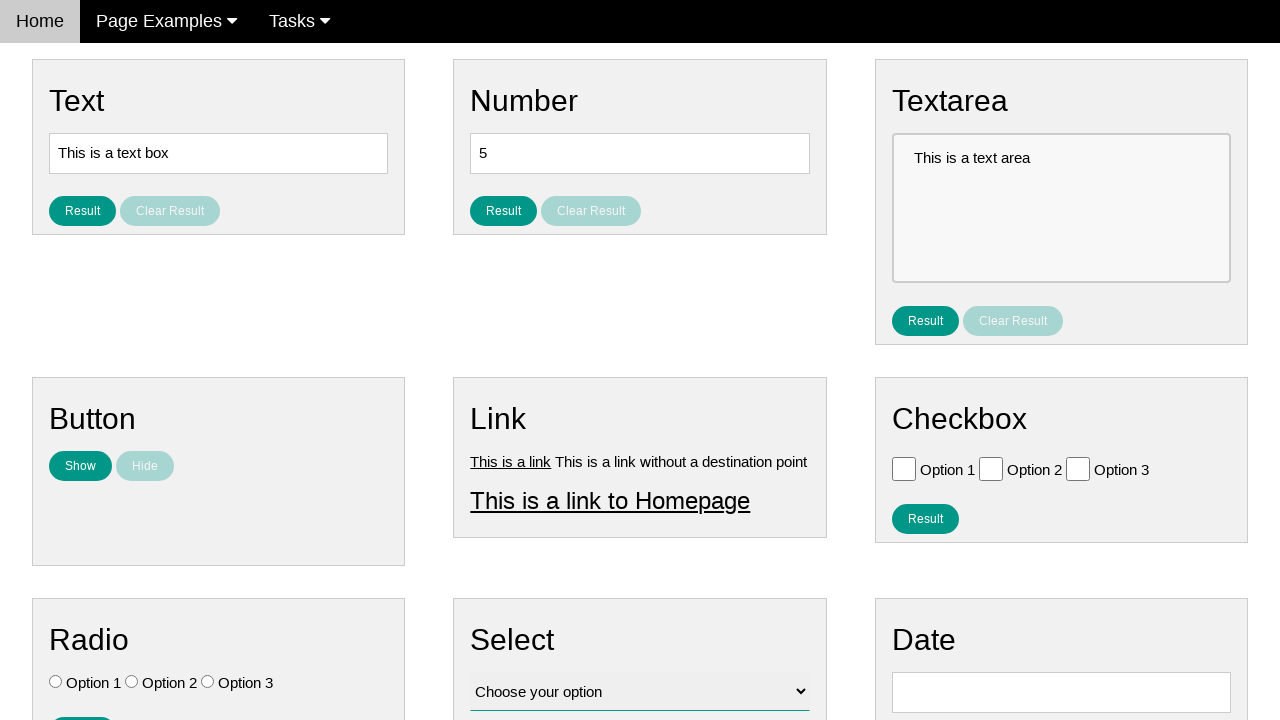

Retrieved radio button 1 of 3
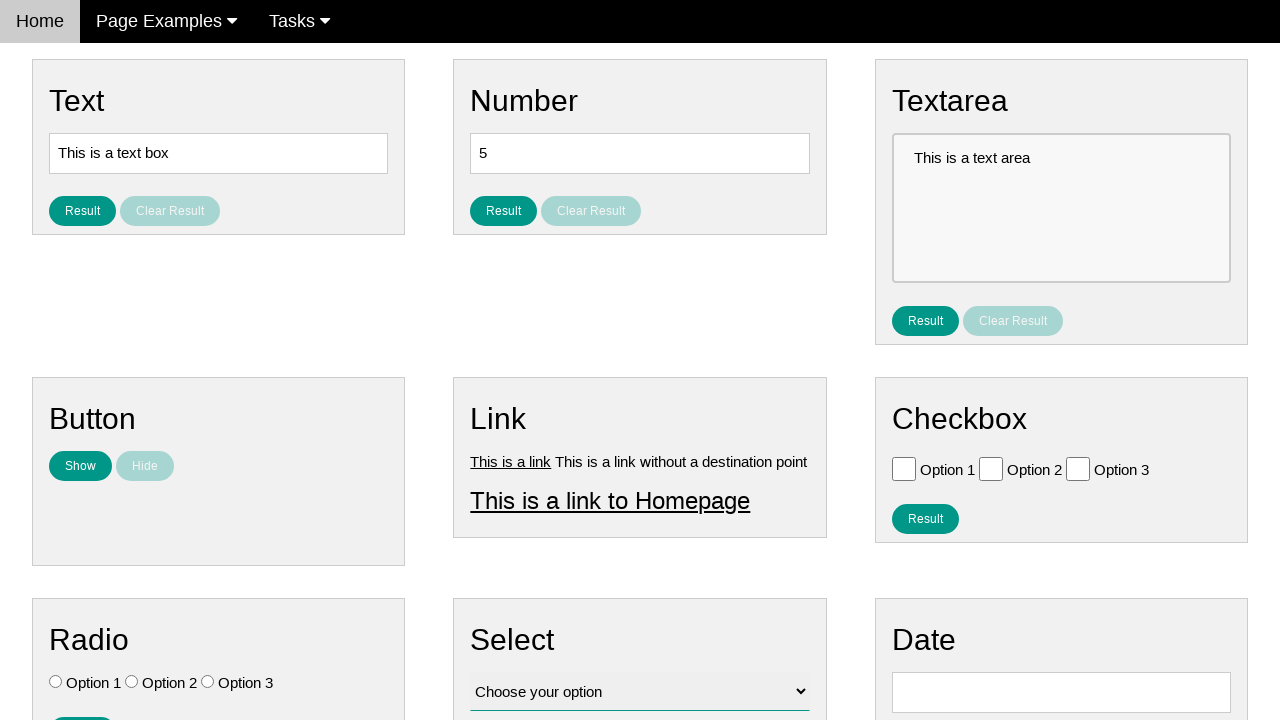

Selected radio button 1 of 3 at (56, 682) on input[type='radio'] >> nth=0
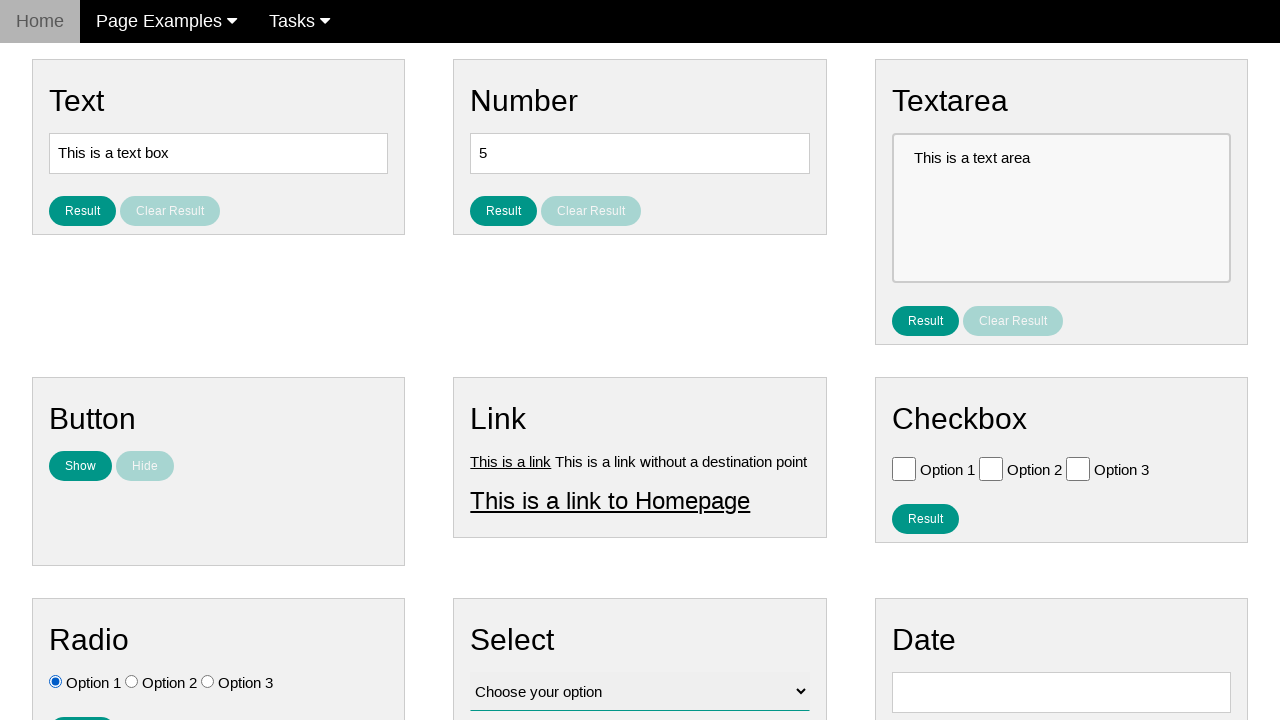

Retrieved radio button 2 of 3
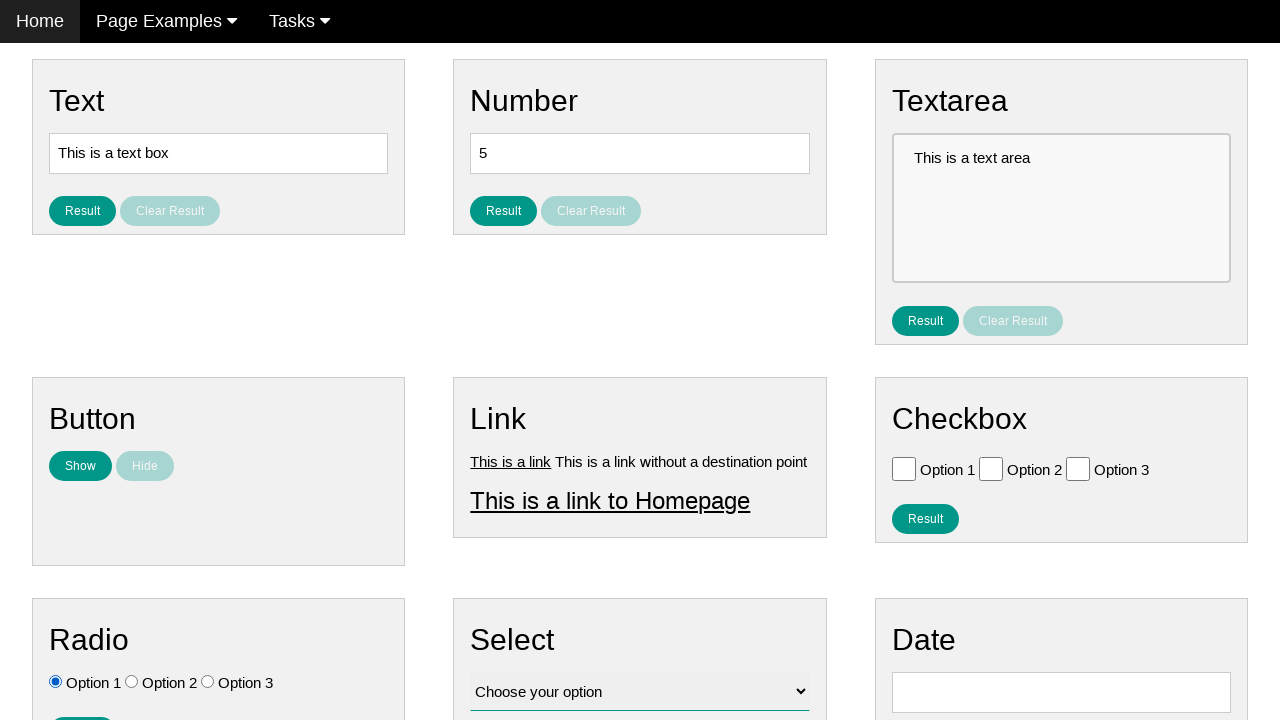

Selected radio button 2 of 3 at (132, 682) on input[type='radio'] >> nth=1
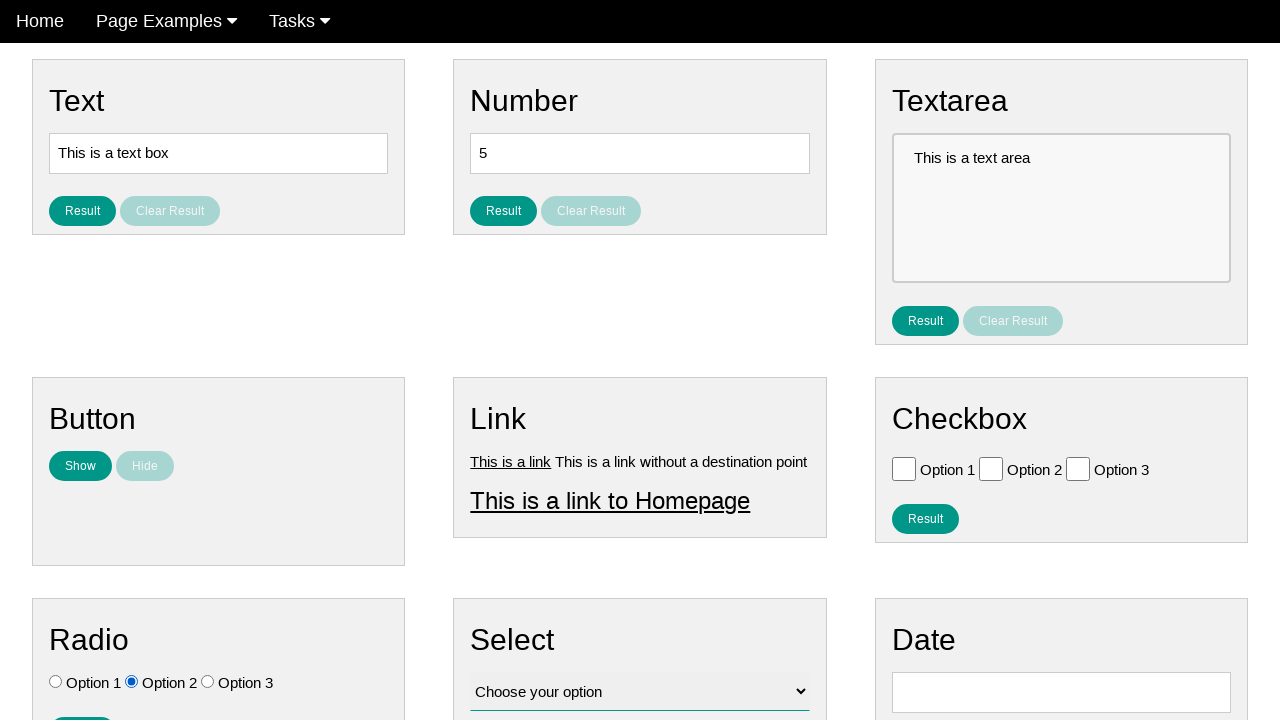

Retrieved radio button 3 of 3
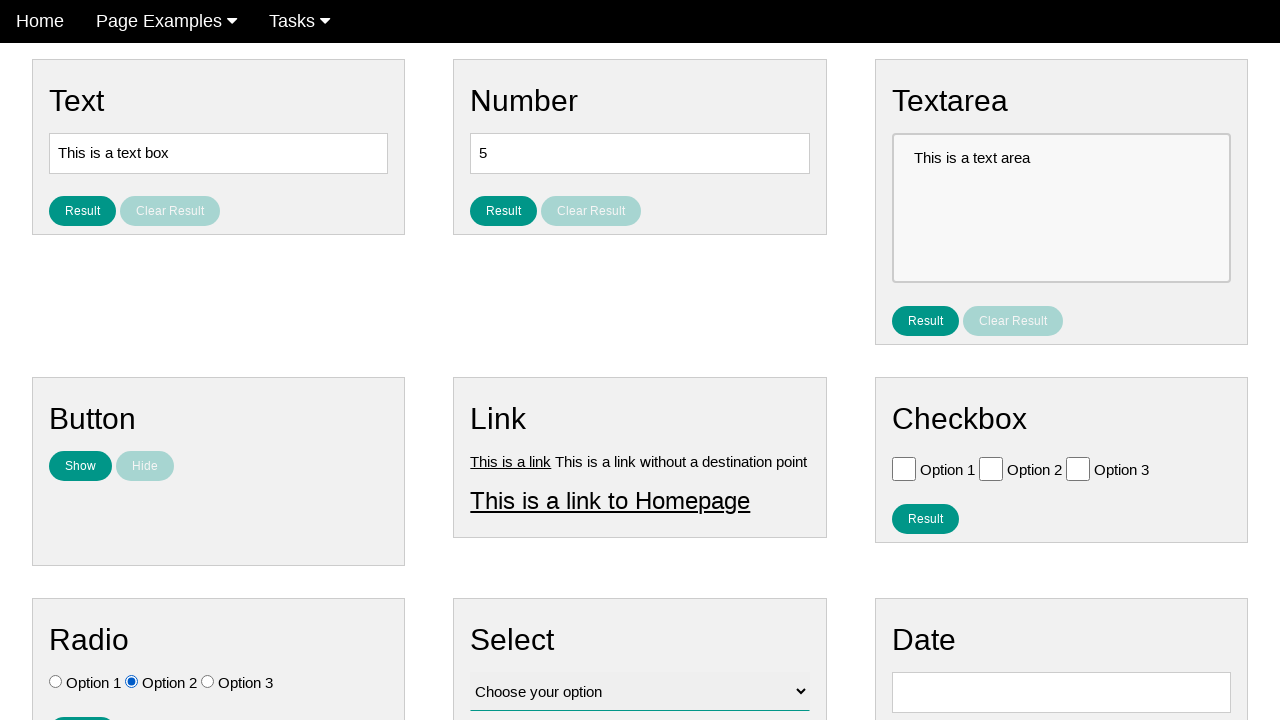

Selected radio button 3 of 3 at (208, 682) on input[type='radio'] >> nth=2
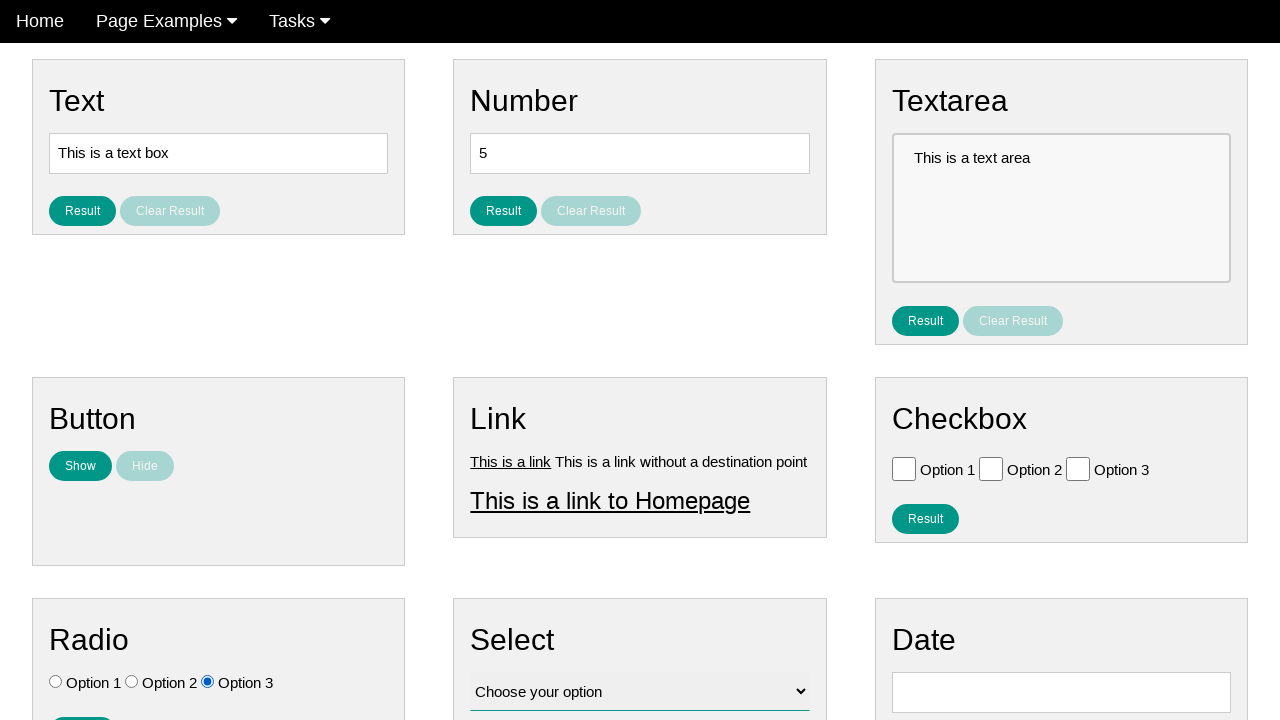

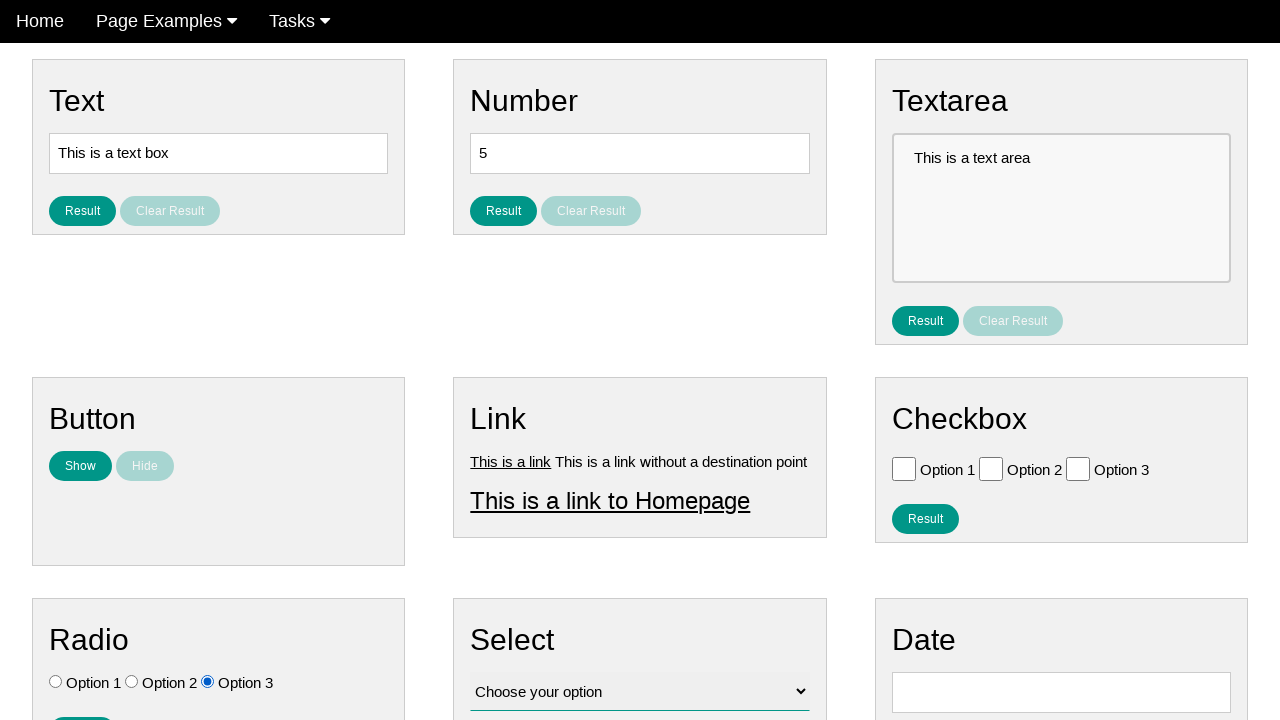